Tests JavaScript alert handling by clicking a button to trigger an alert and accepting it

Starting URL: https://the-internet.herokuapp.com/javascript_alerts

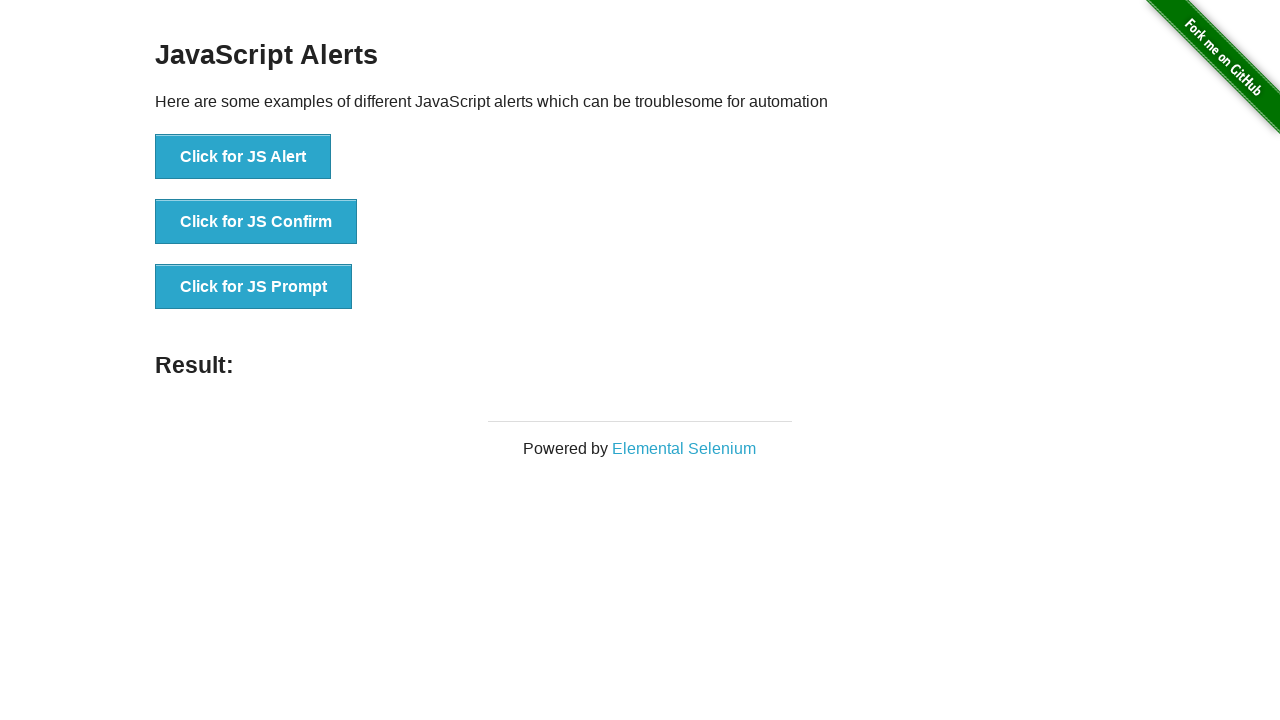

Clicked button to trigger JavaScript alert at (243, 157) on xpath=//button[contains(text(), 'Click for JS Alert')]
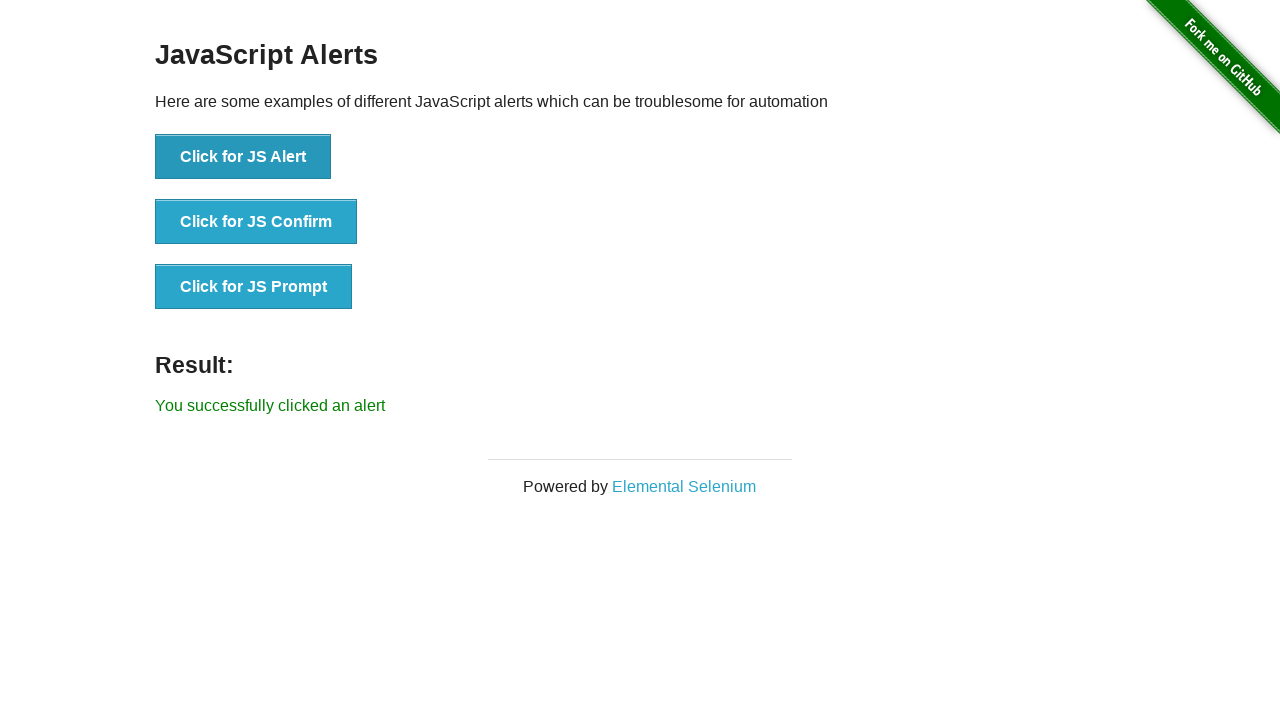

Set up dialog handler to accept alerts
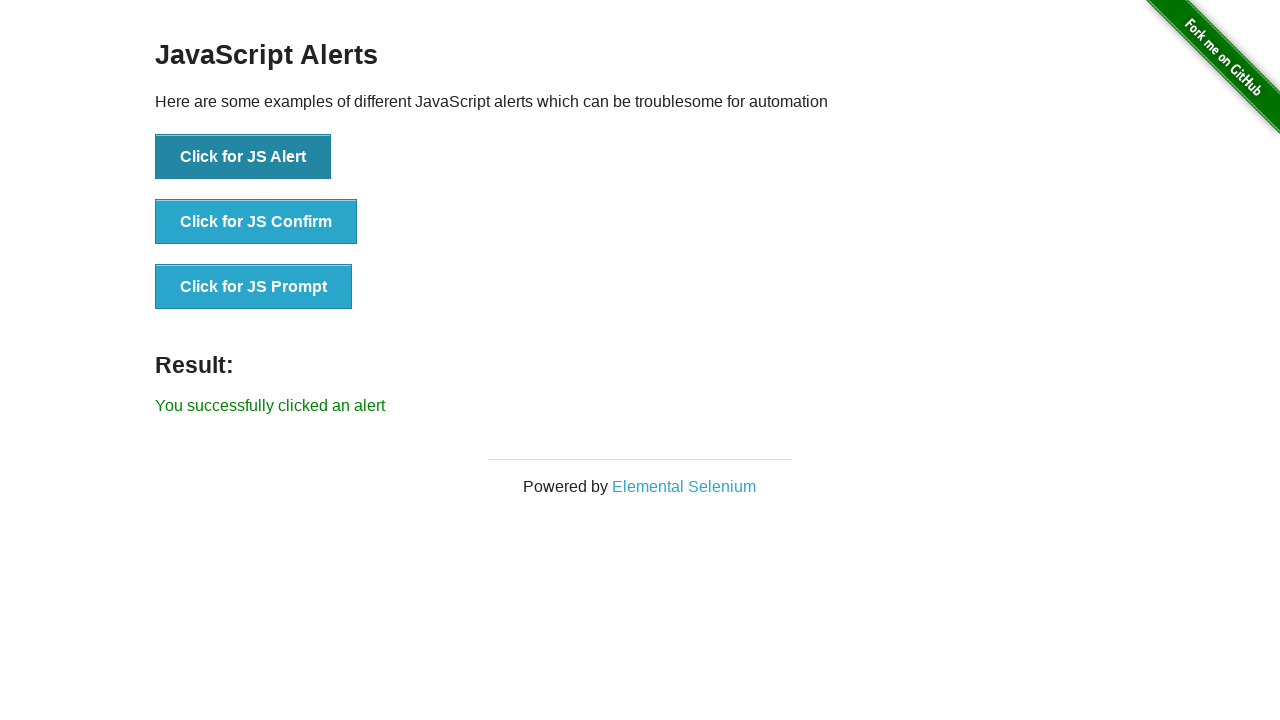

Waited 1000ms for page changes after alert handling
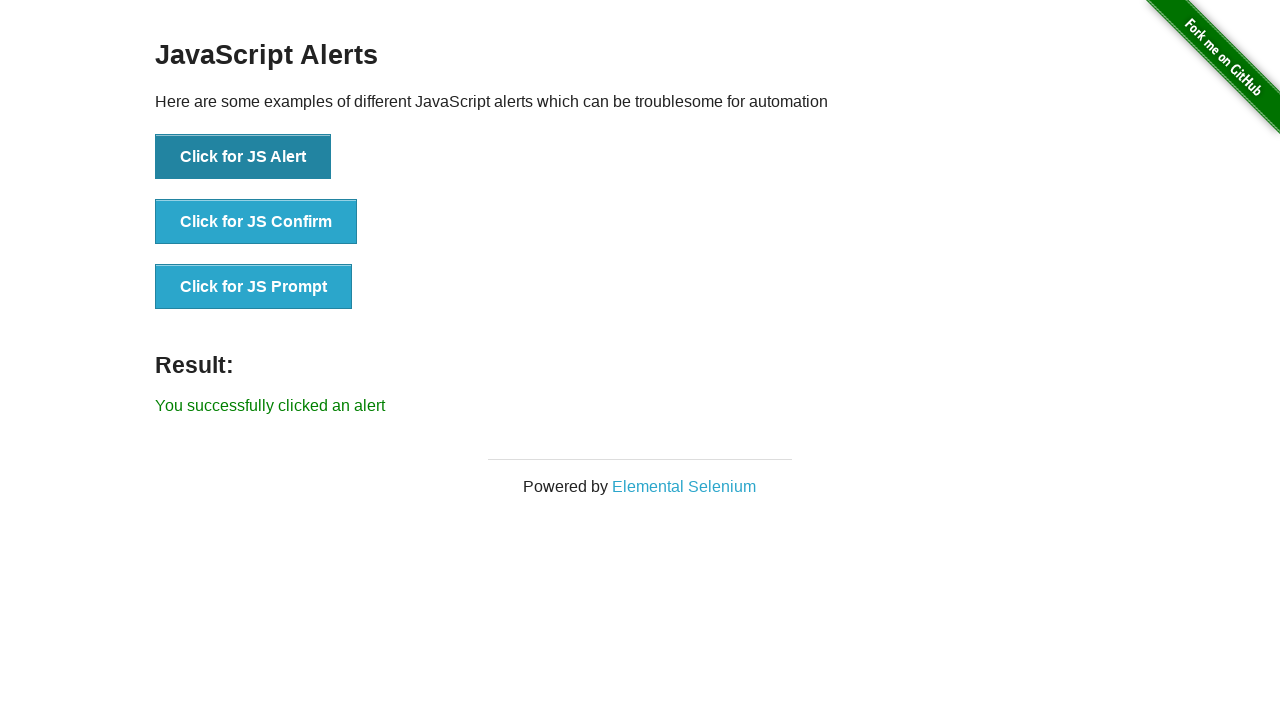

Retrieved page title: The Internet
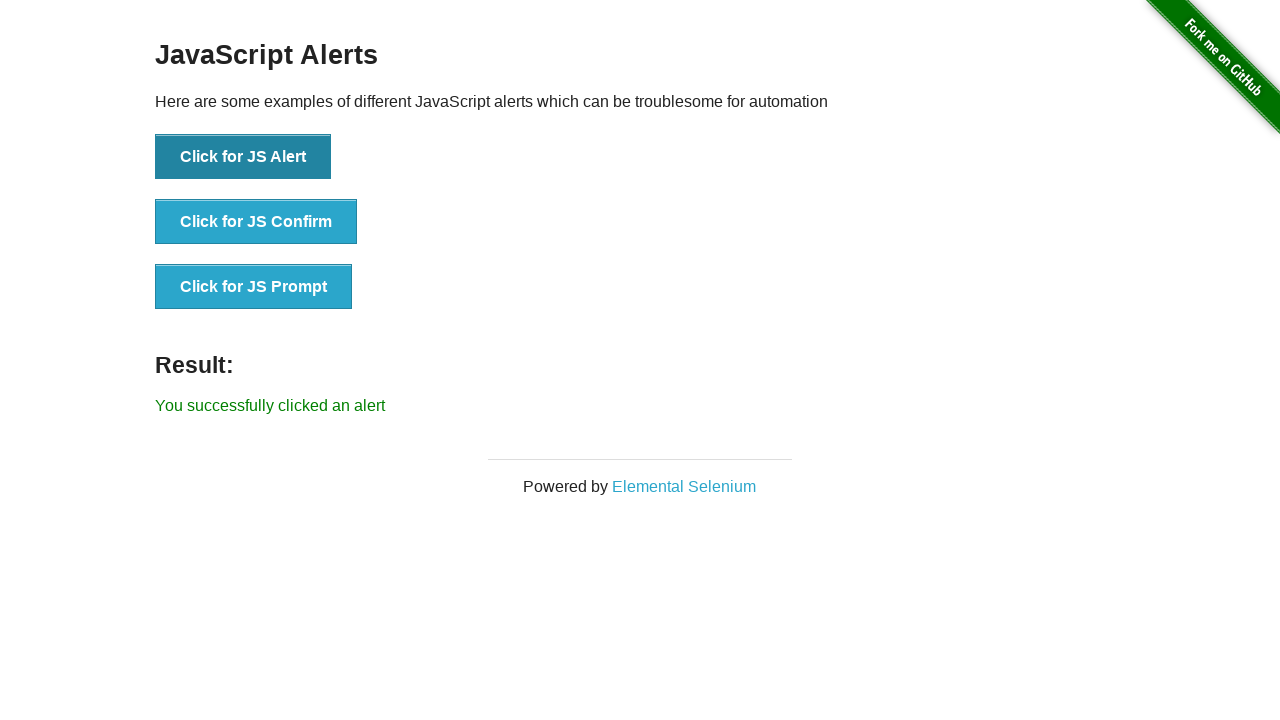

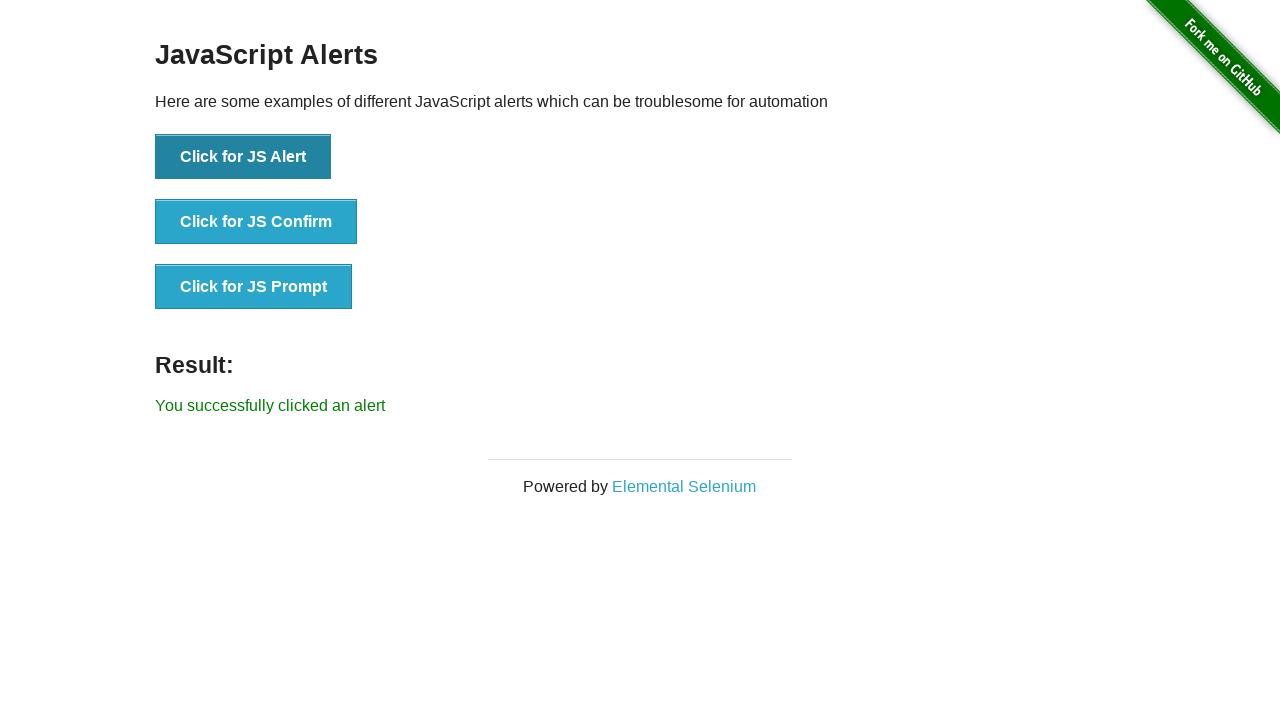